Tests text field interaction by repeatedly clearing and filling a textbox with different values on a demo website

Starting URL: https://omayo.blogspot.com/

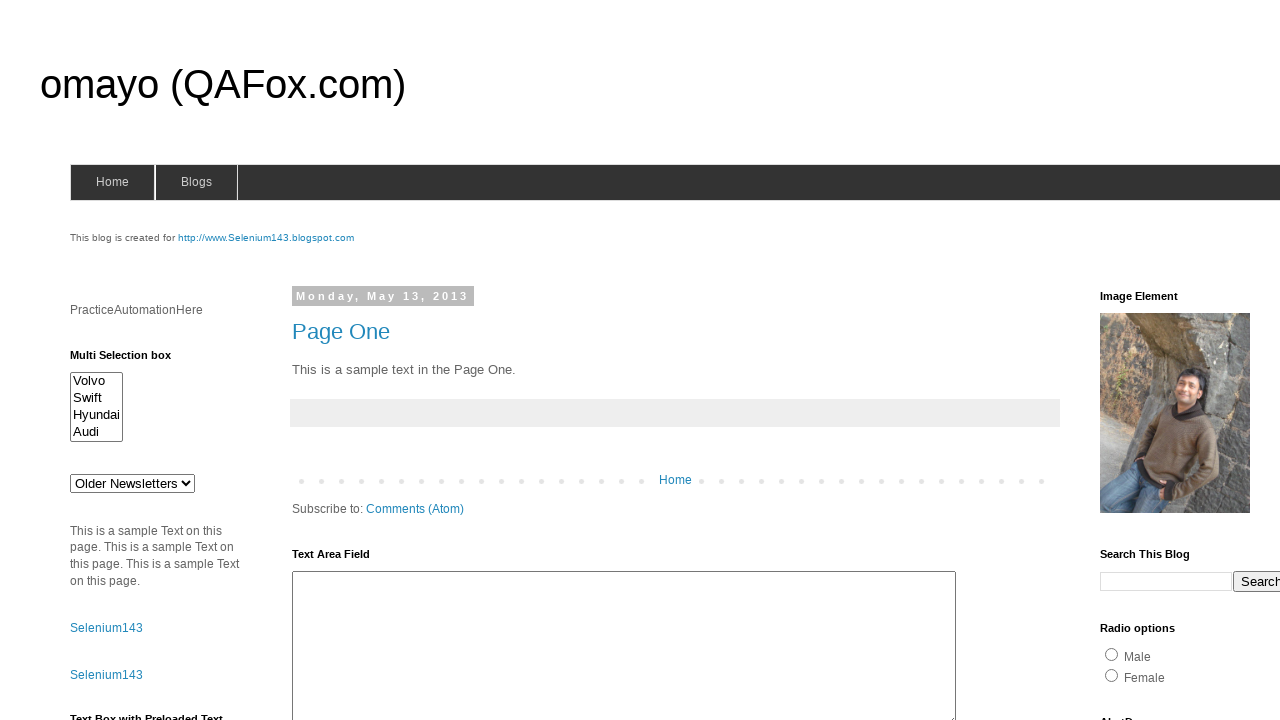

Cleared textbox1 on #textbox1
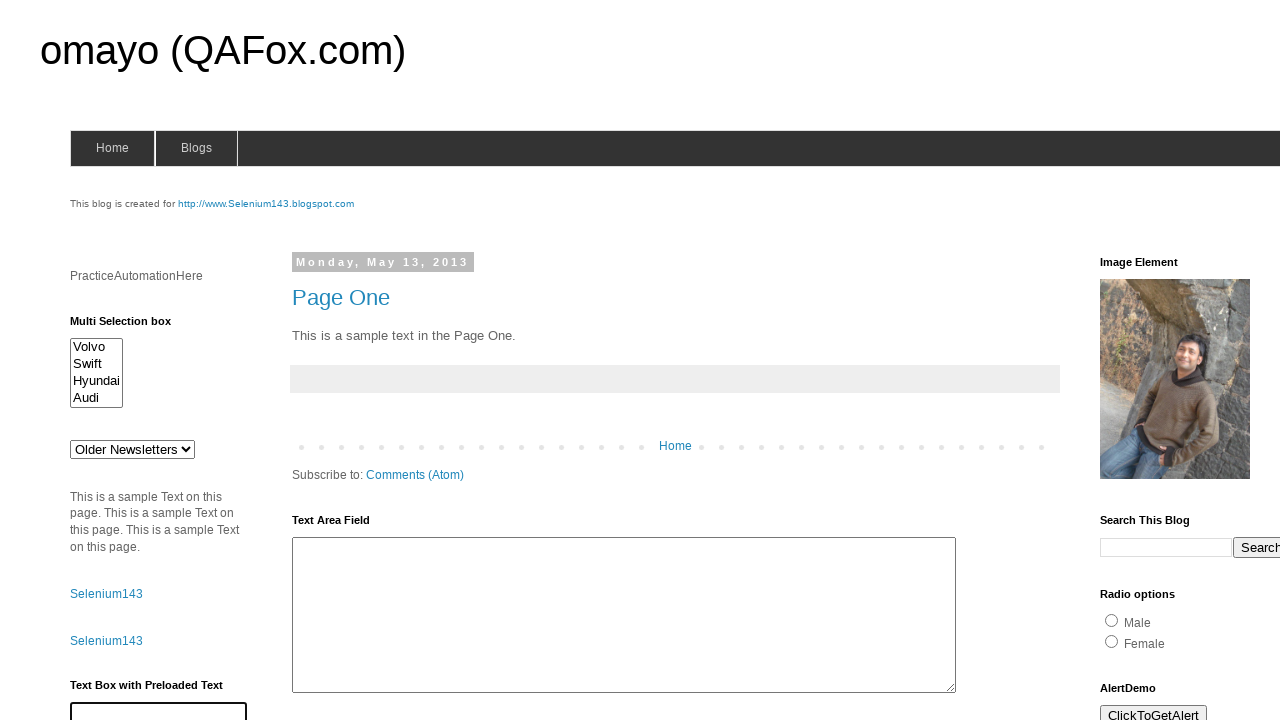

Filled textbox1 with 'Arun Motoori' on #textbox1
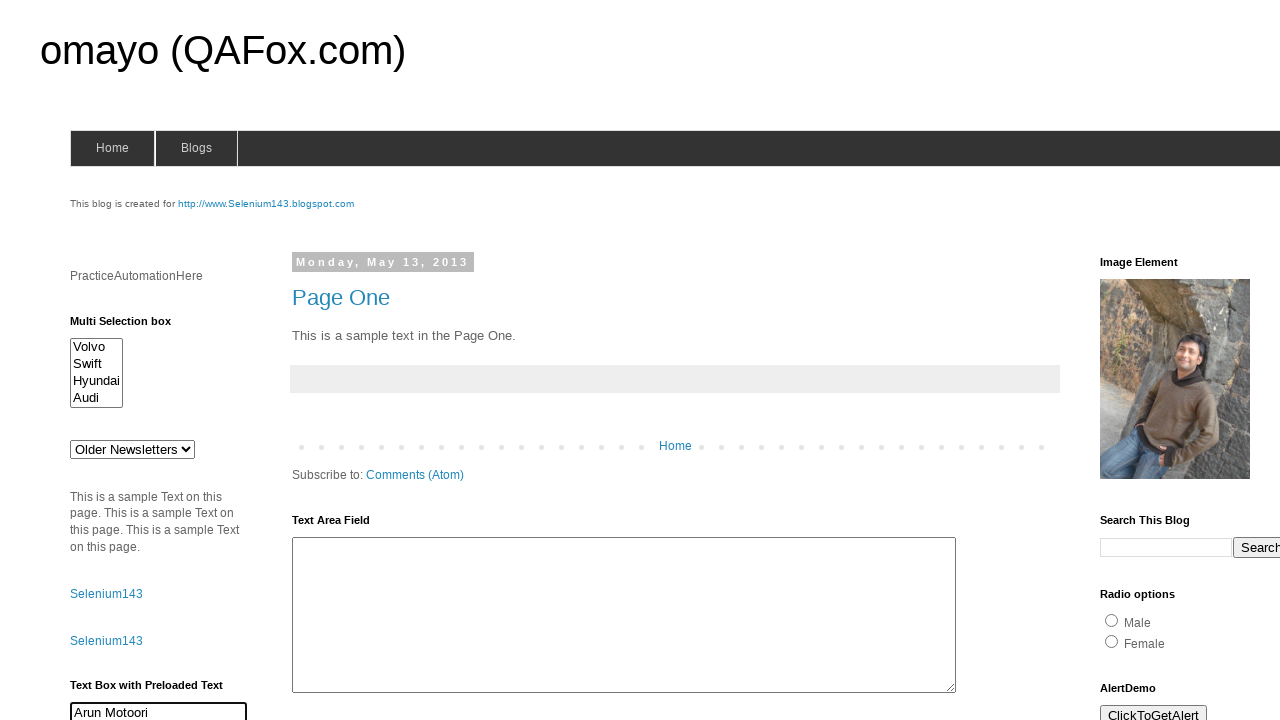

Cleared textbox1 on #textbox1
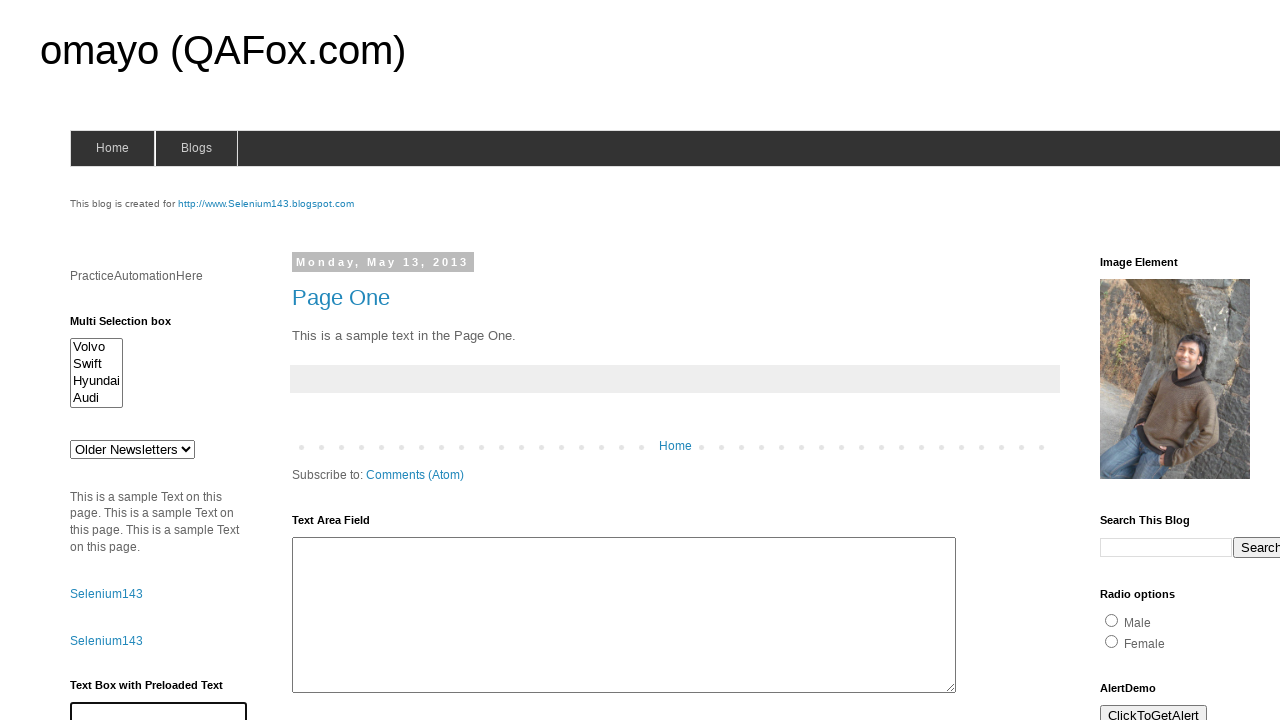

Filled textbox1 with 'QAFox' on #textbox1
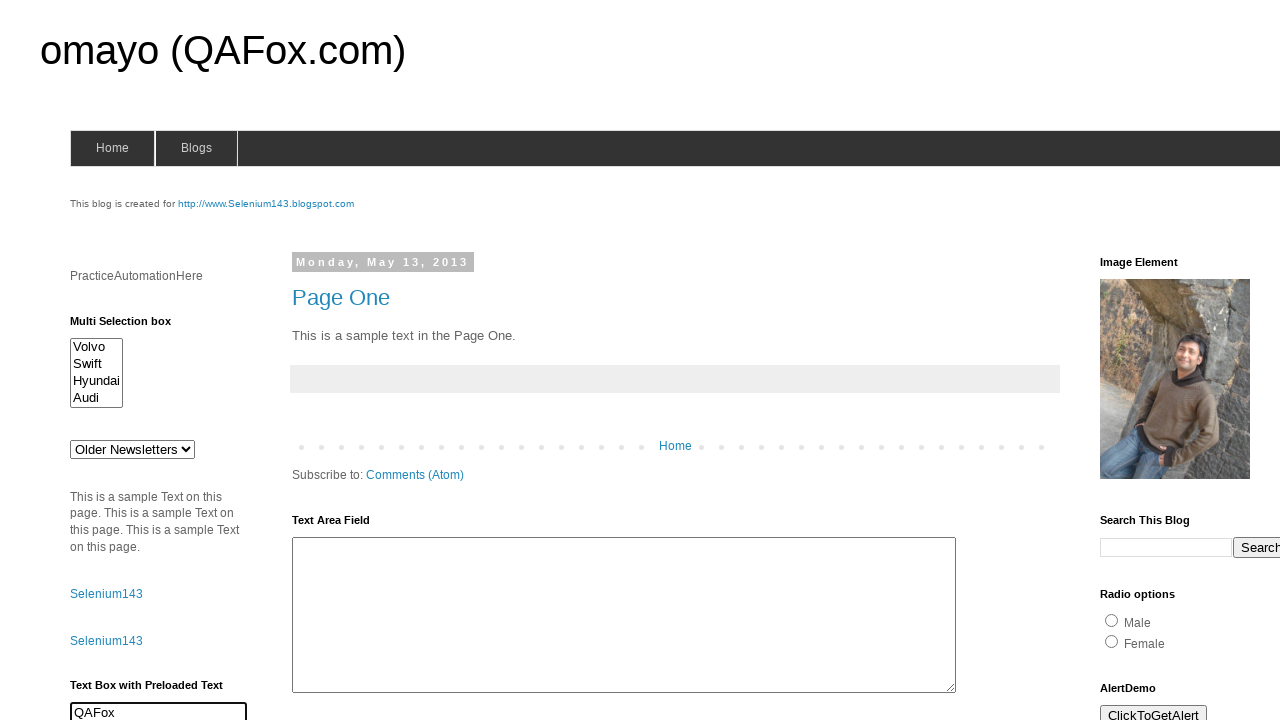

Cleared textbox1 on #textbox1
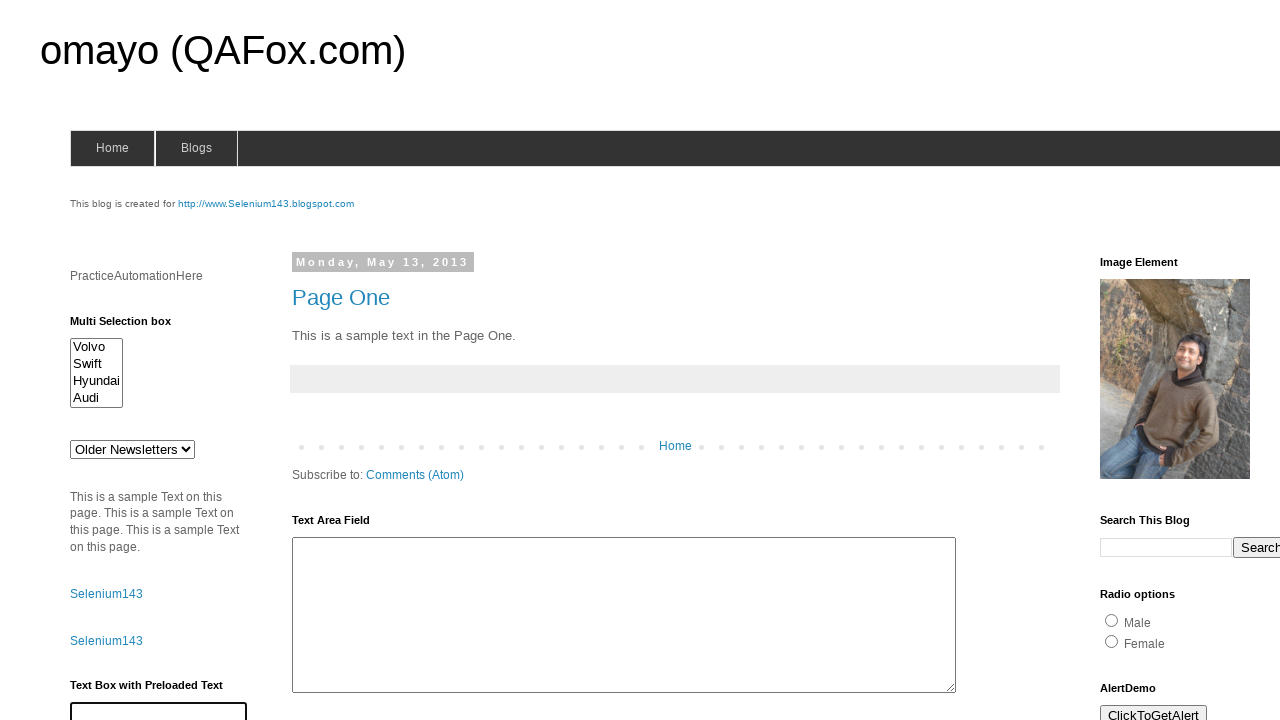

Filled textbox1 with 'Selenium Java' on #textbox1
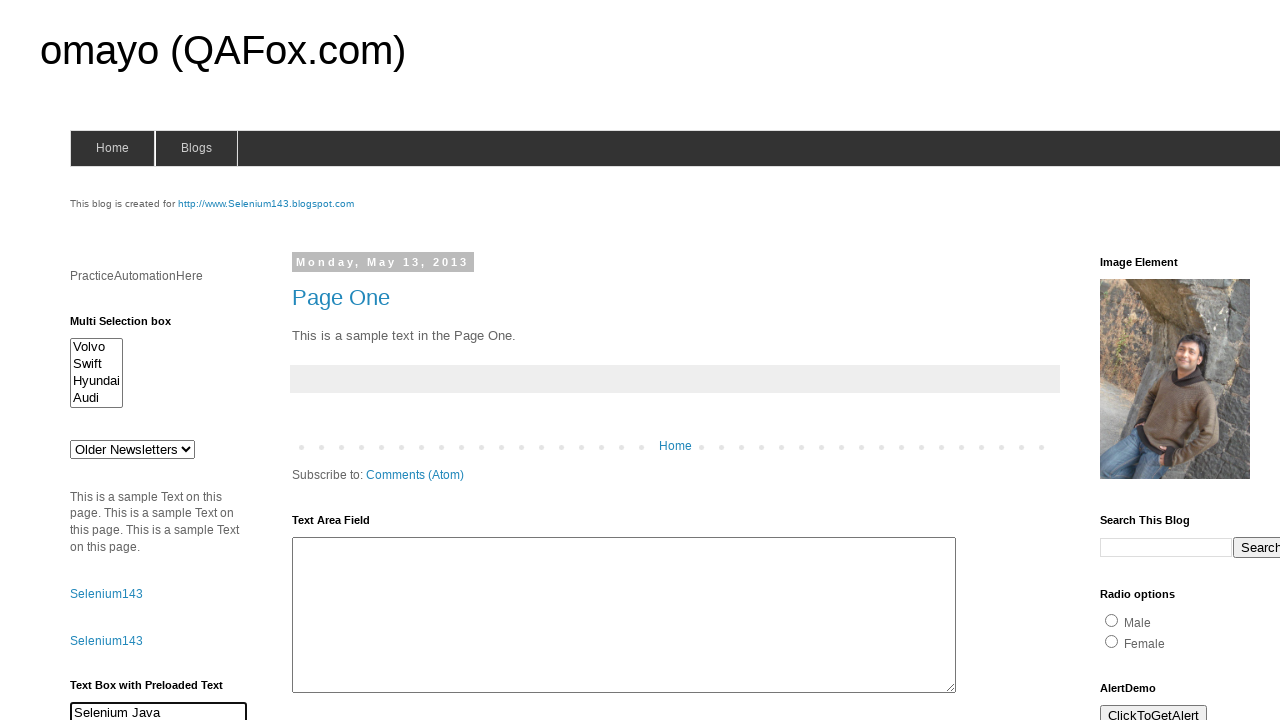

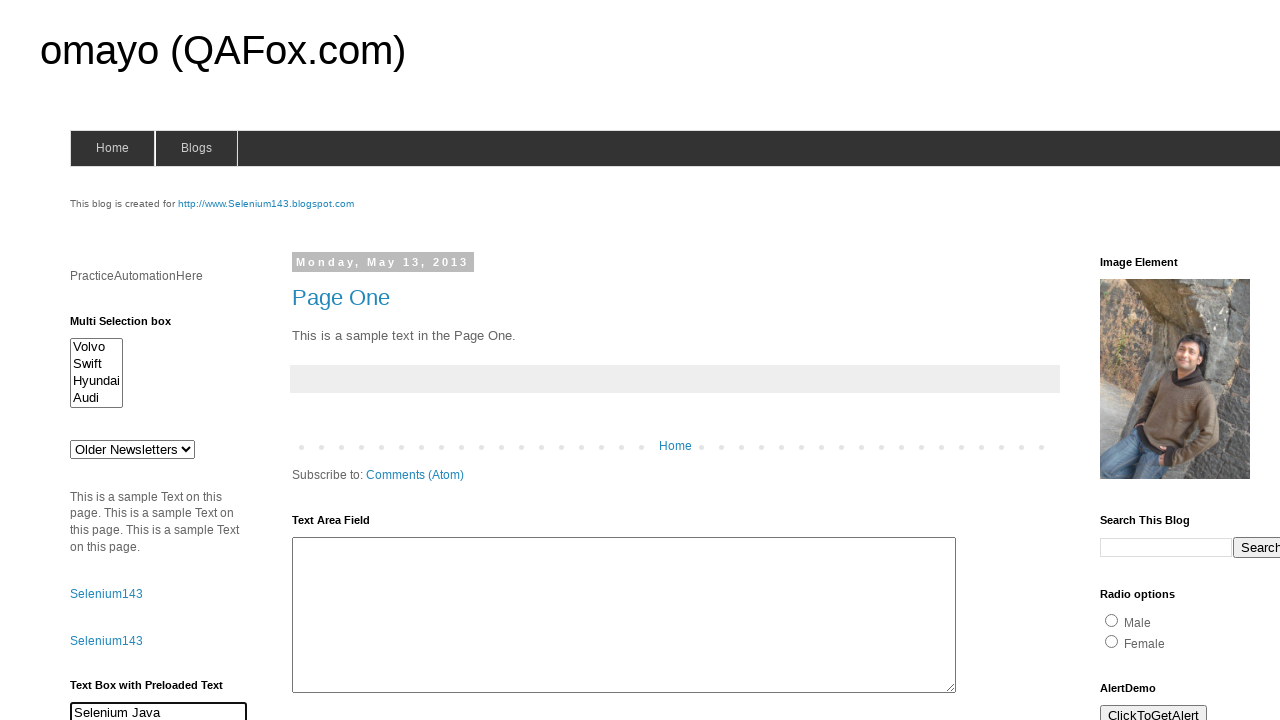